Tests adding products to cart by navigating to a product page and clicking "Add to Cart" buttons multiple times for different products

Starting URL: https://material.playwrightvn.com/

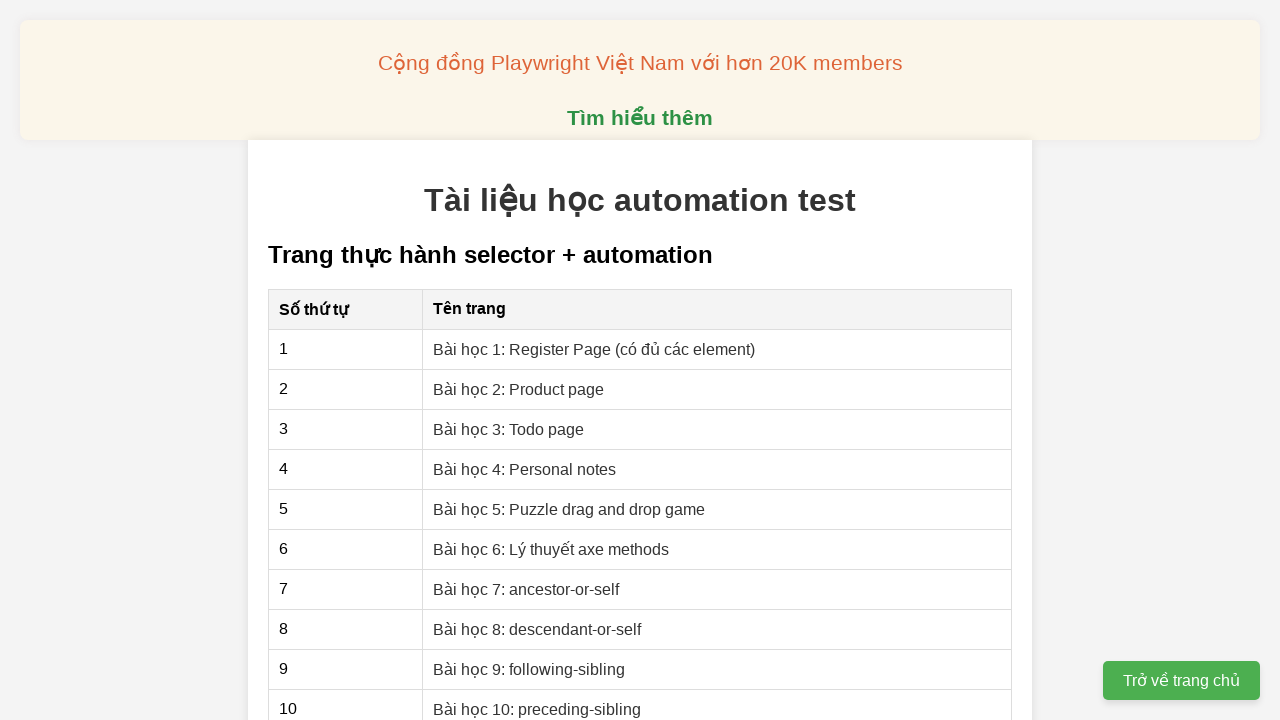

Clicked on 'Bài học 2: Product page' link to navigate to product page at (519, 389) on xpath=//a[contains(text(), "Bài học 2: Product page")]
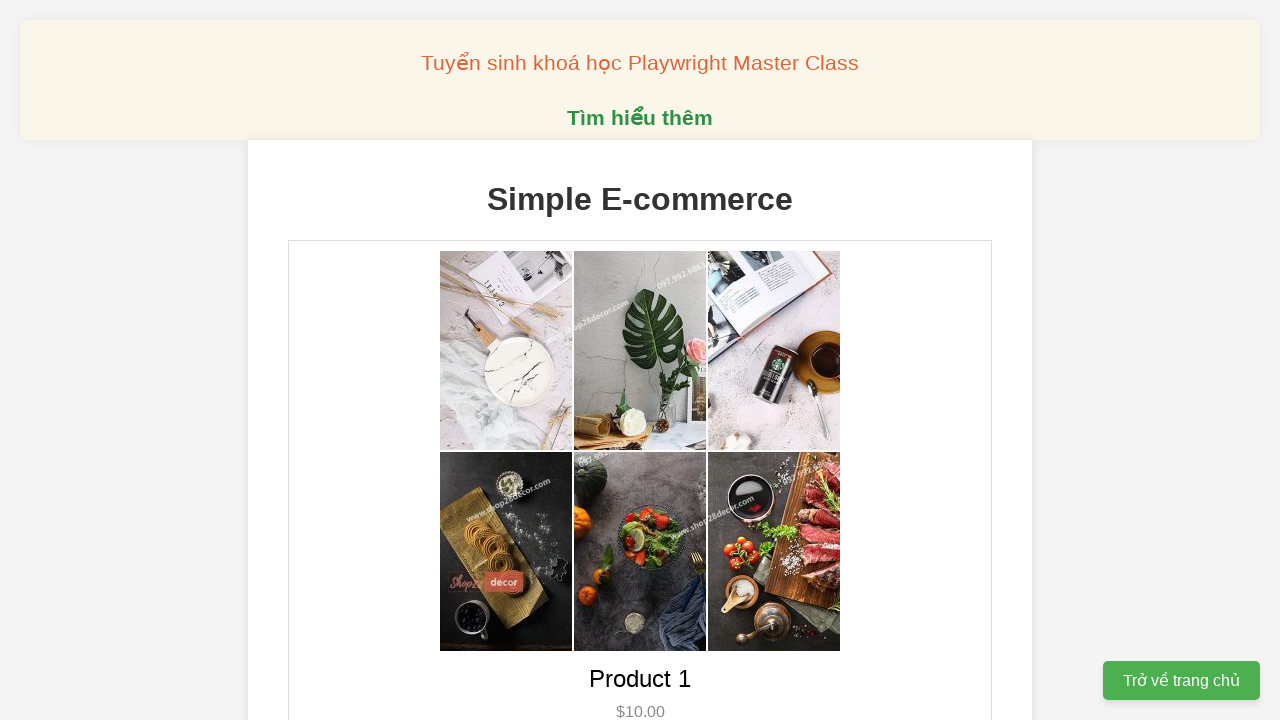

Clicked 'Add to Cart' button for Product 1 (first time) at (640, 360) on xpath=//button[@data-product-id="1"][contains(text(), "Add to Cart")]
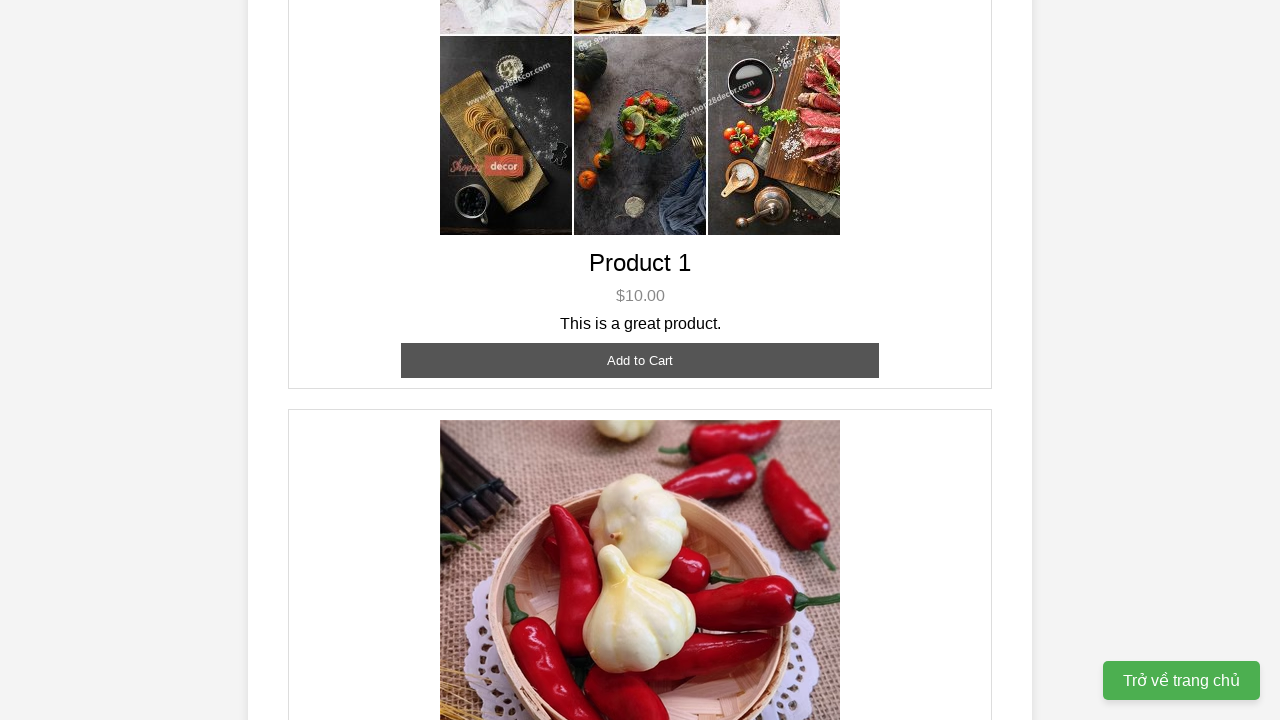

Clicked 'Add to Cart' button for Product 1 (second time) at (640, 360) on xpath=//button[@data-product-id="1"][contains(text(), "Add to Cart")]
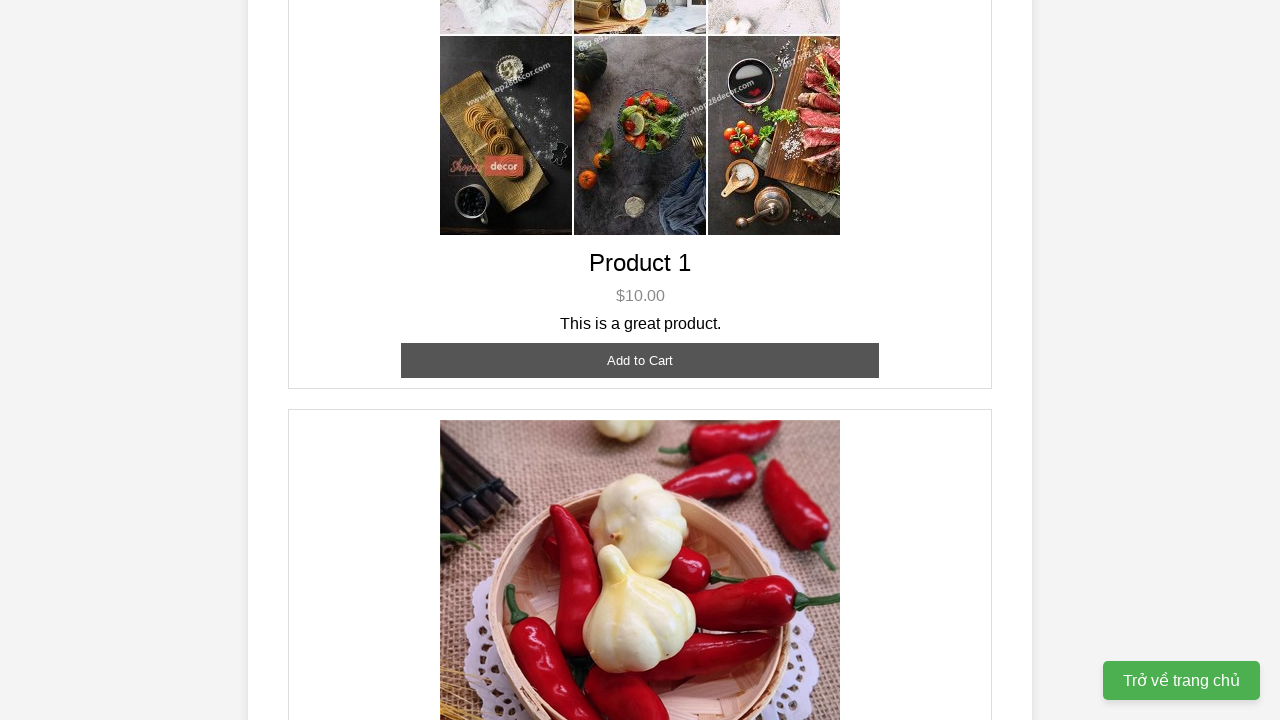

Clicked 'Add to Cart' button for Product 2 (first time) at (640, 360) on xpath=//button[@data-product-id="2"]
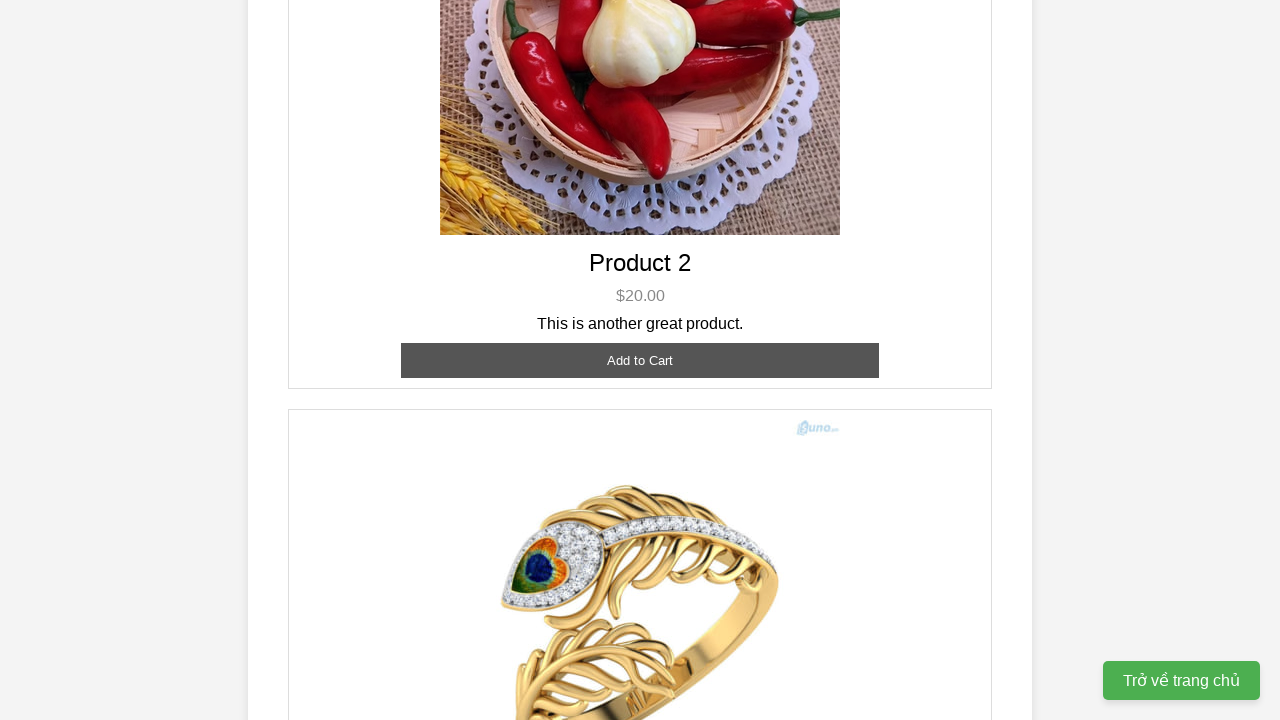

Clicked 'Add to Cart' button for Product 2 (second time) at (640, 360) on xpath=//button[@data-product-id="2"]
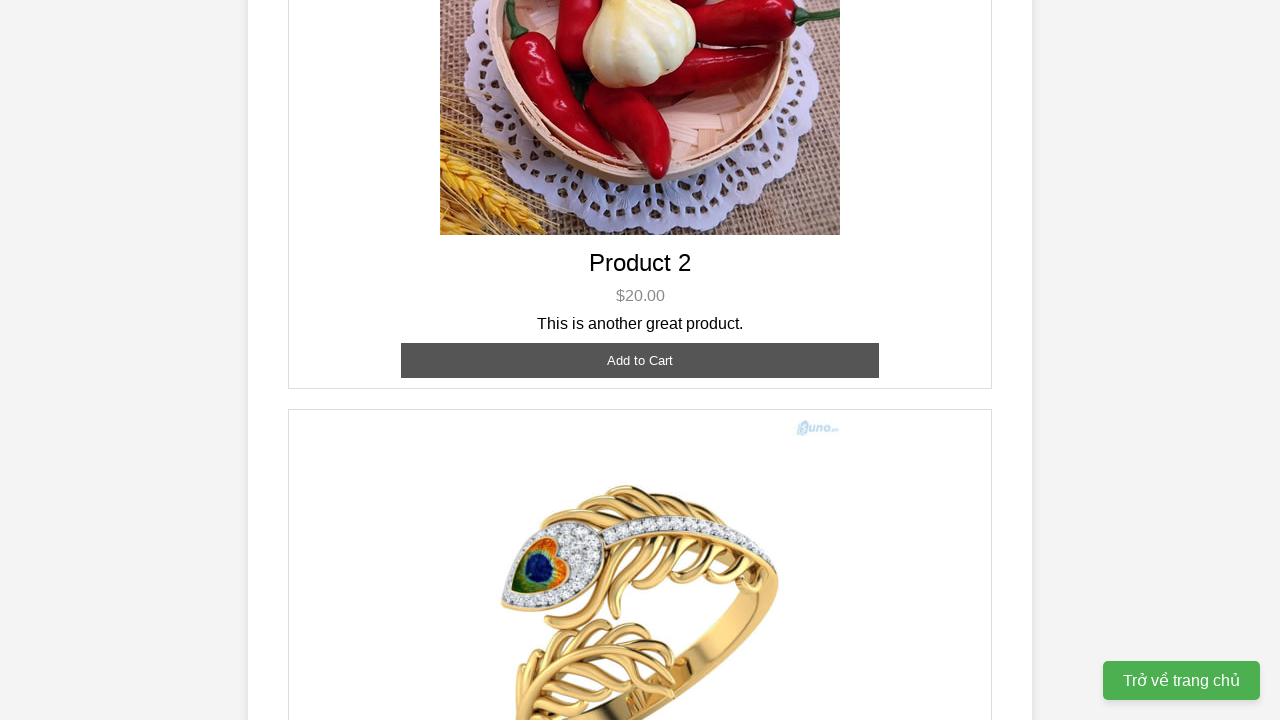

Clicked 'Add to Cart' button for Product 2 (third time) at (640, 360) on xpath=//button[@data-product-id="2"]
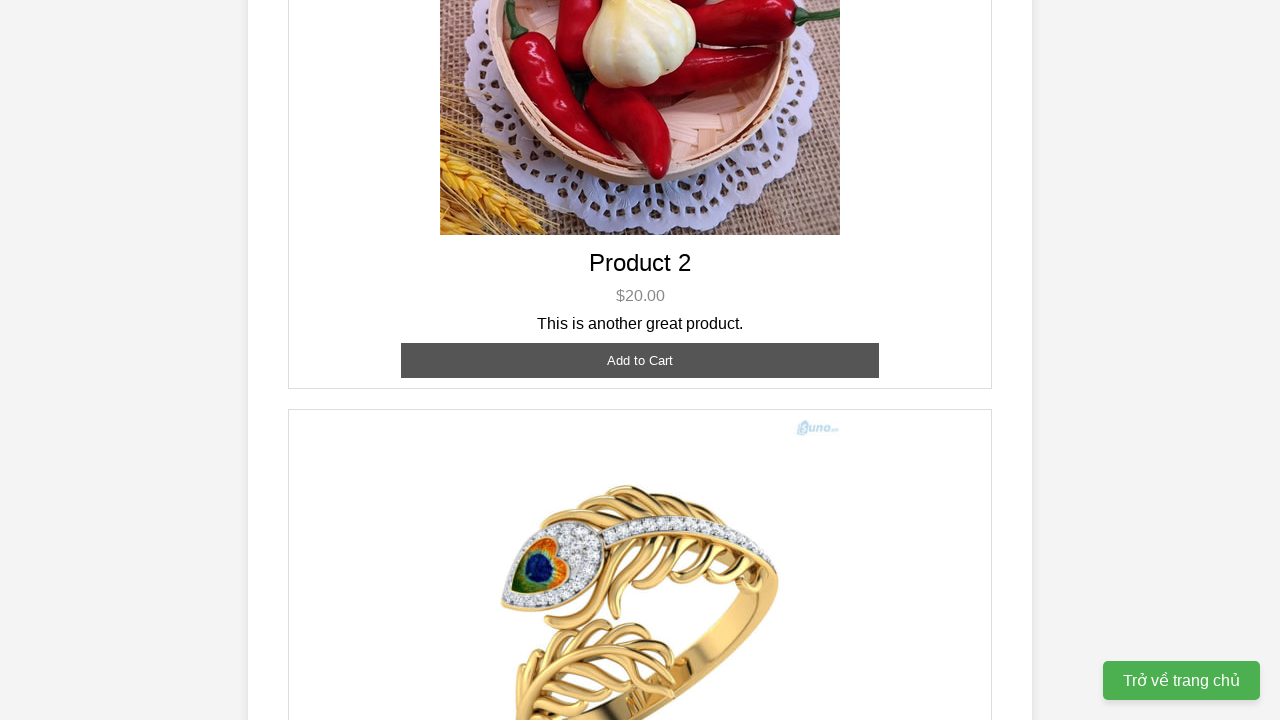

Clicked 'Add to Cart' button for Product 3 at (640, 388) on xpath=//button[@data-product-id="3"]
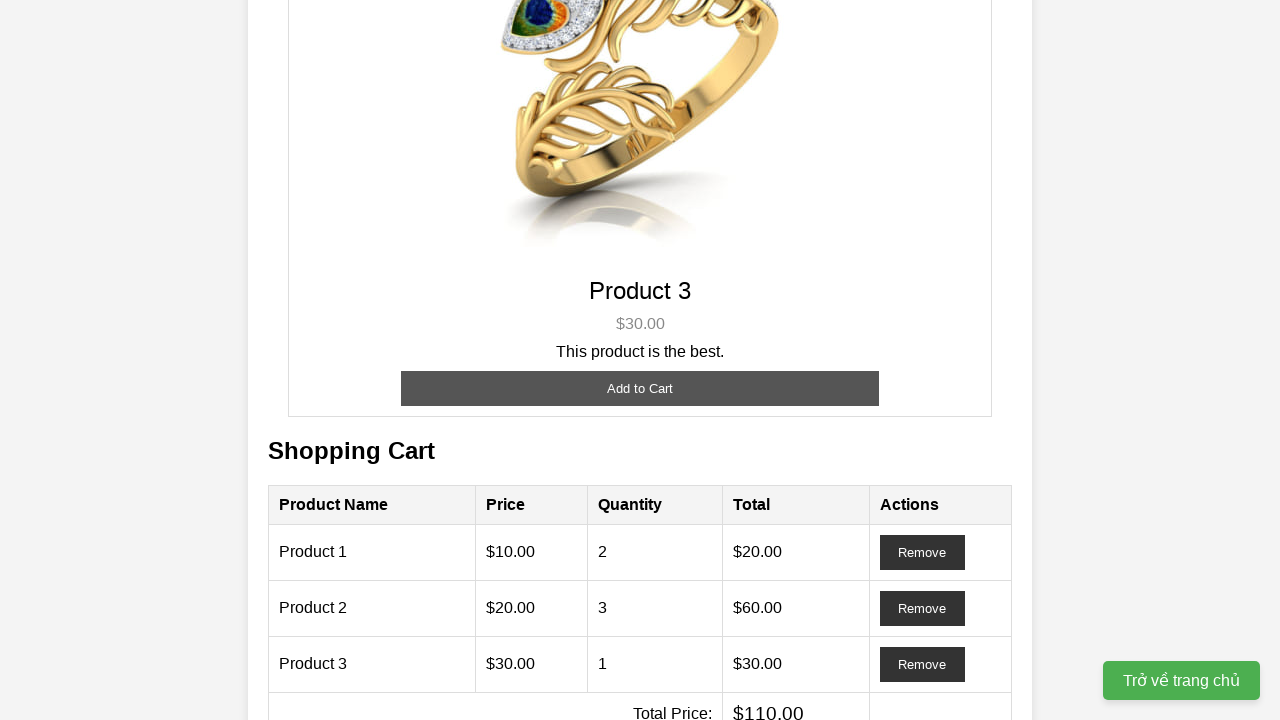

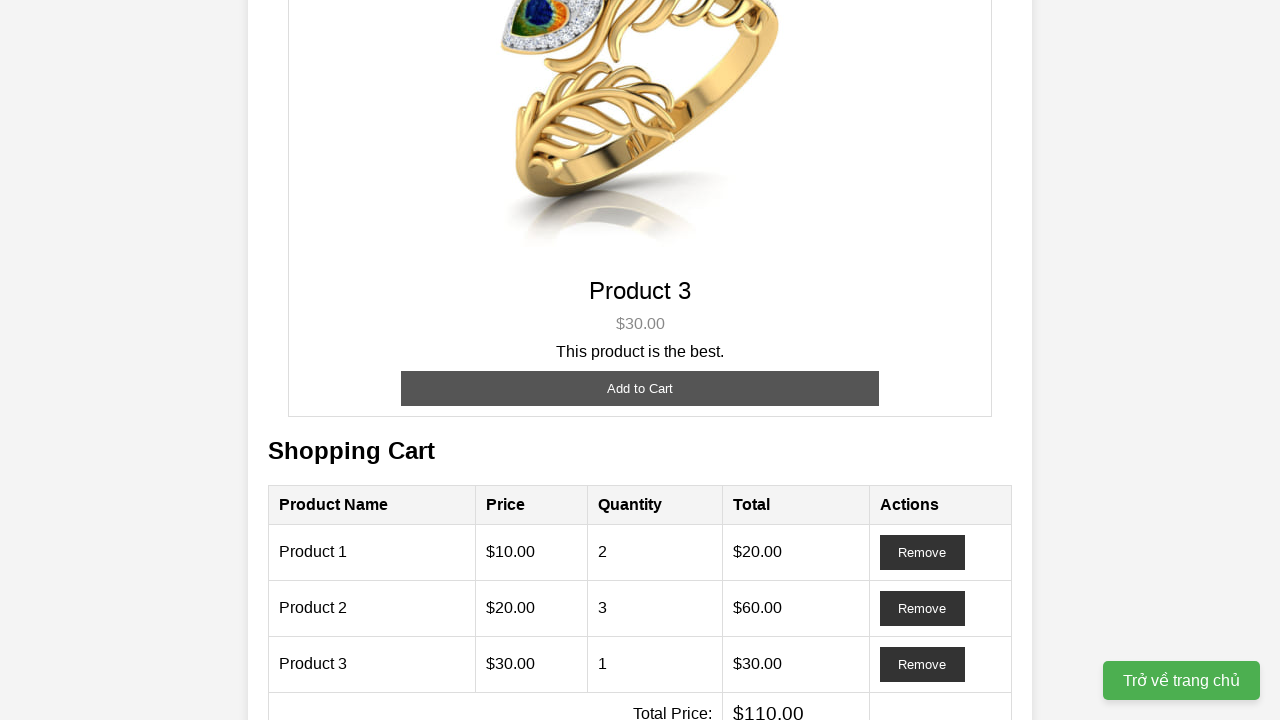